Tests the Text Box form by navigating to Elements, filling all fields (name, email, addresses), submitting, and verifying the output

Starting URL: https://demoqa.com/

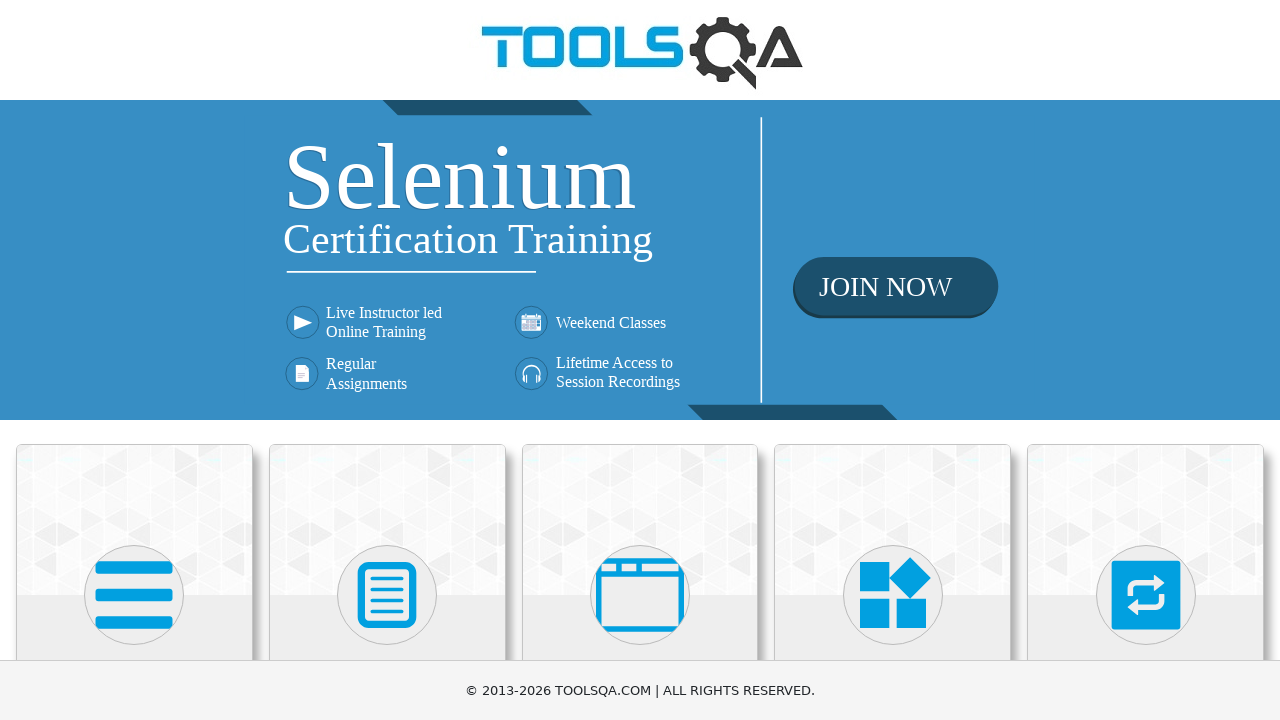

Clicked on Elements category card at (134, 595) on xpath=//div[@class='category-cards']//div[1]//div[1]//div[2]//*[name()='svg']
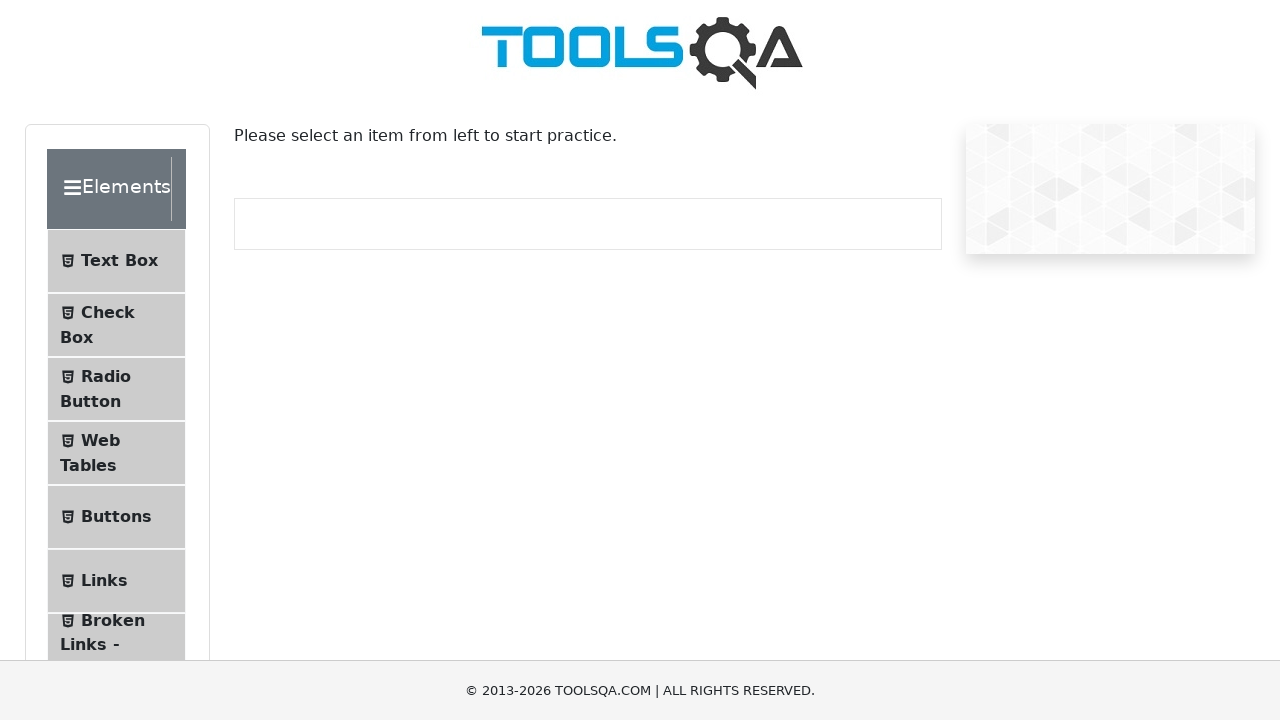

Clicked on Text Box menu item at (119, 261) on xpath=//span[normalize-space()='Text Box']
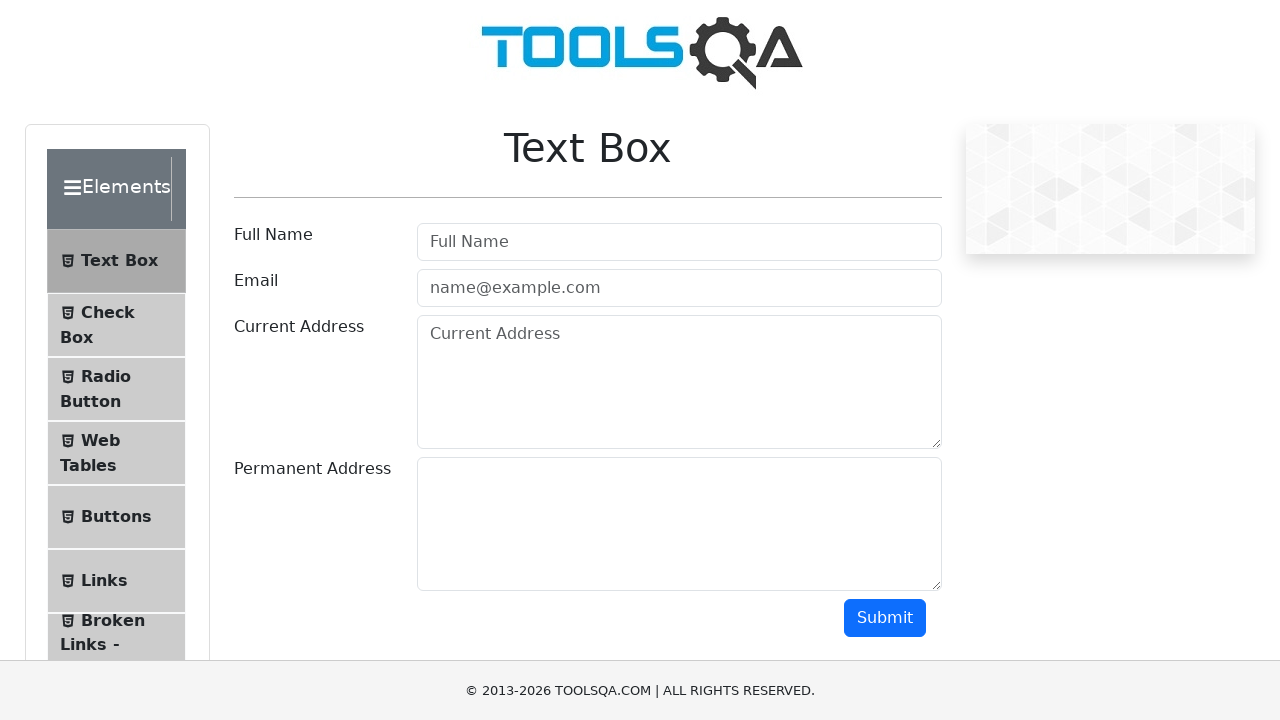

Filled Full Name field with 'Natalia V' on input[placeholder='Full Name']
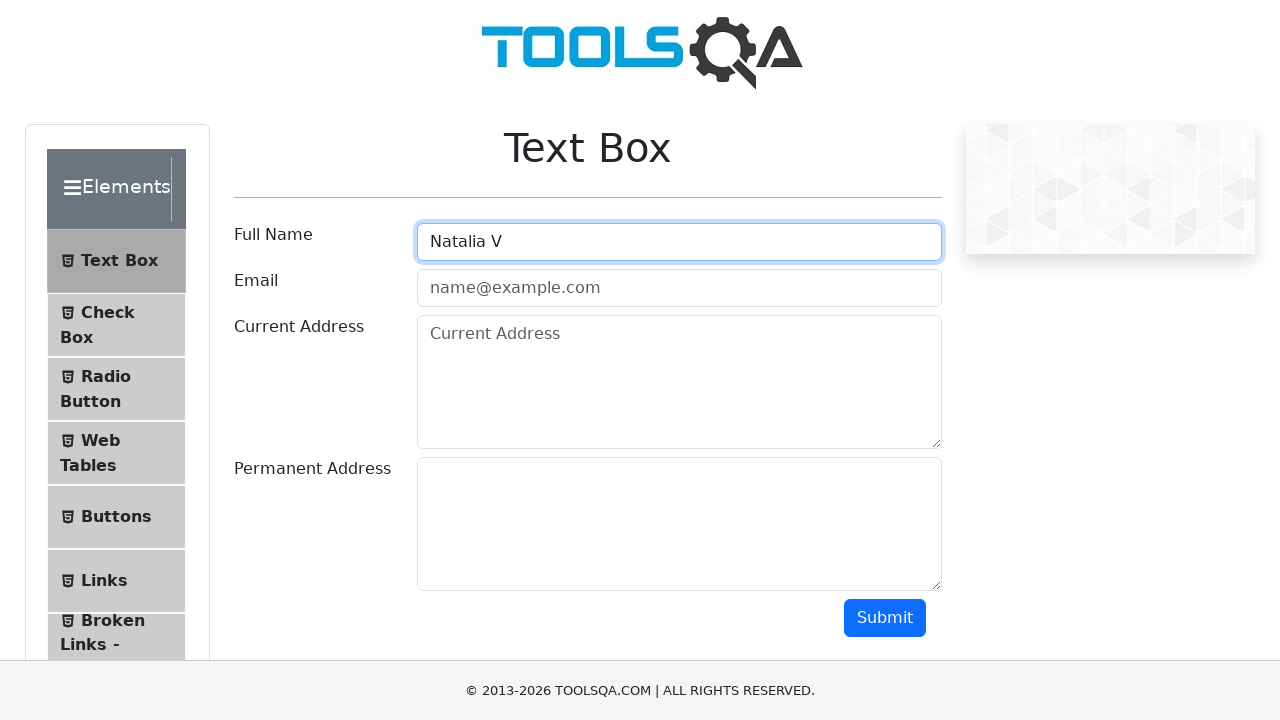

Filled Email field with 'mail@gmail.com' on #userEmail
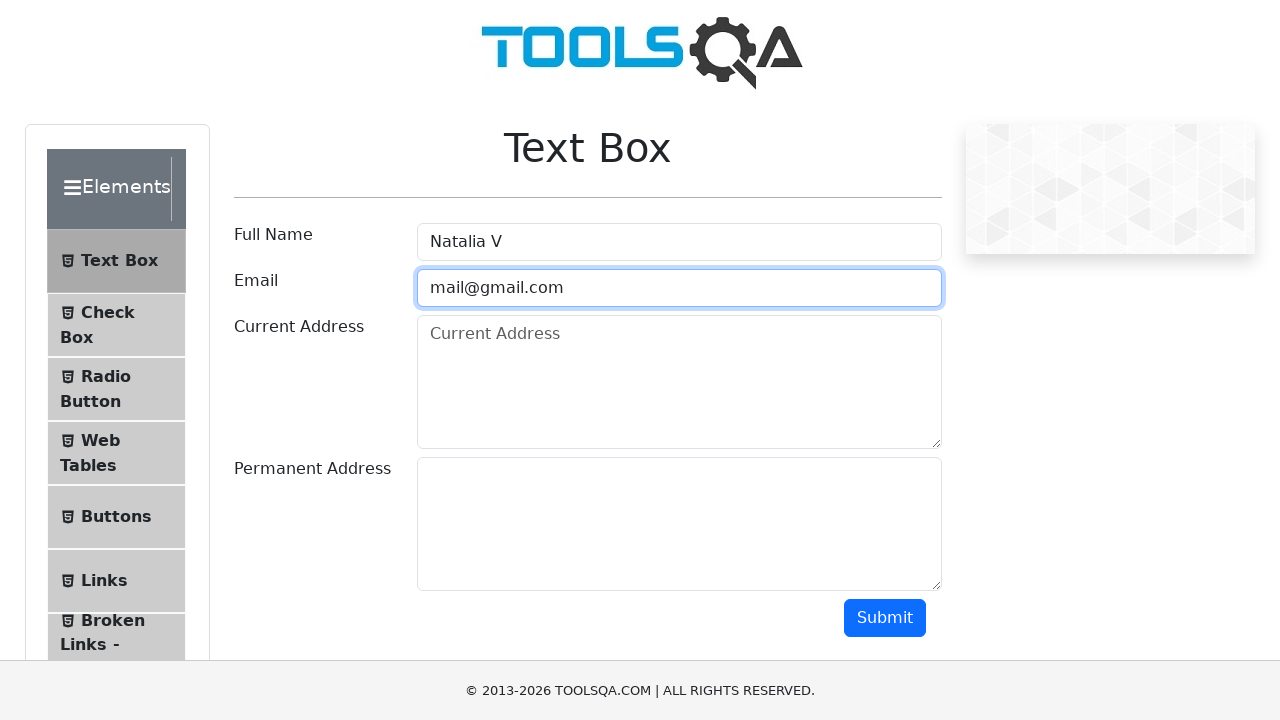

Filled Current Address field with 'Slo' on textarea[placeholder='Current Address']
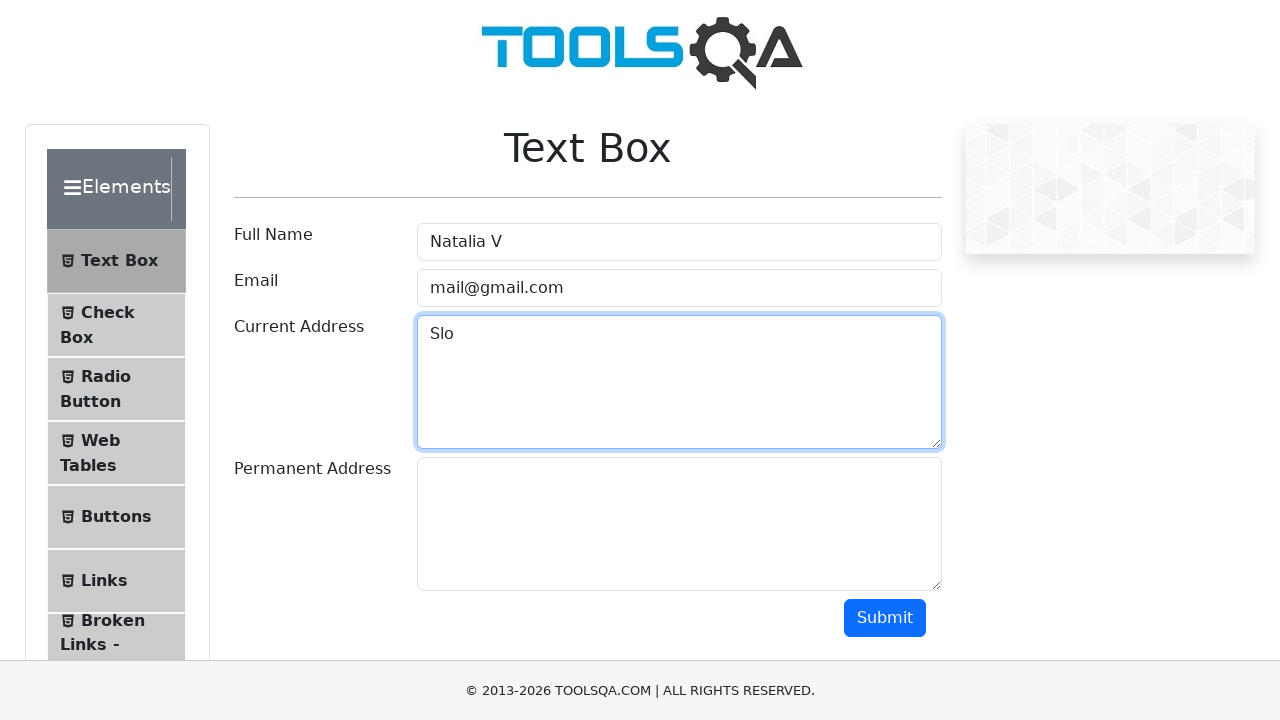

Filled Permanent Address field with 'Ukr' on #permanentAddress
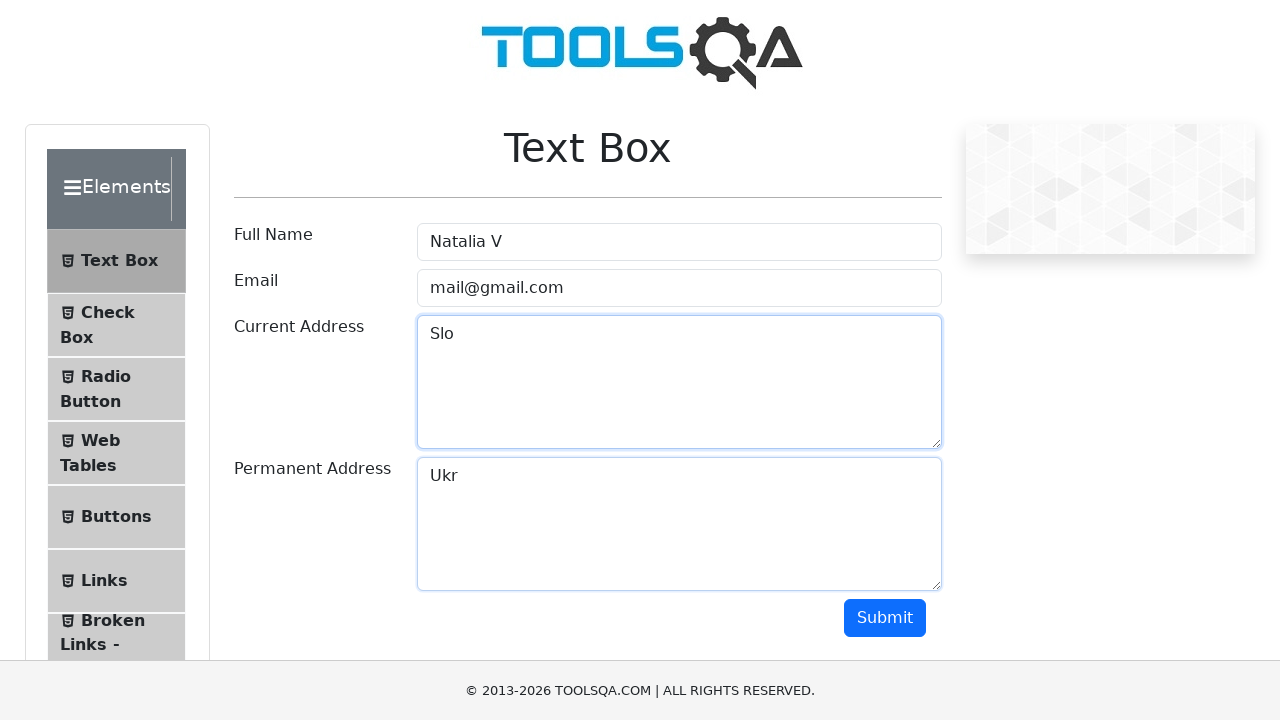

Clicked submit button to submit the form at (885, 618) on #submit
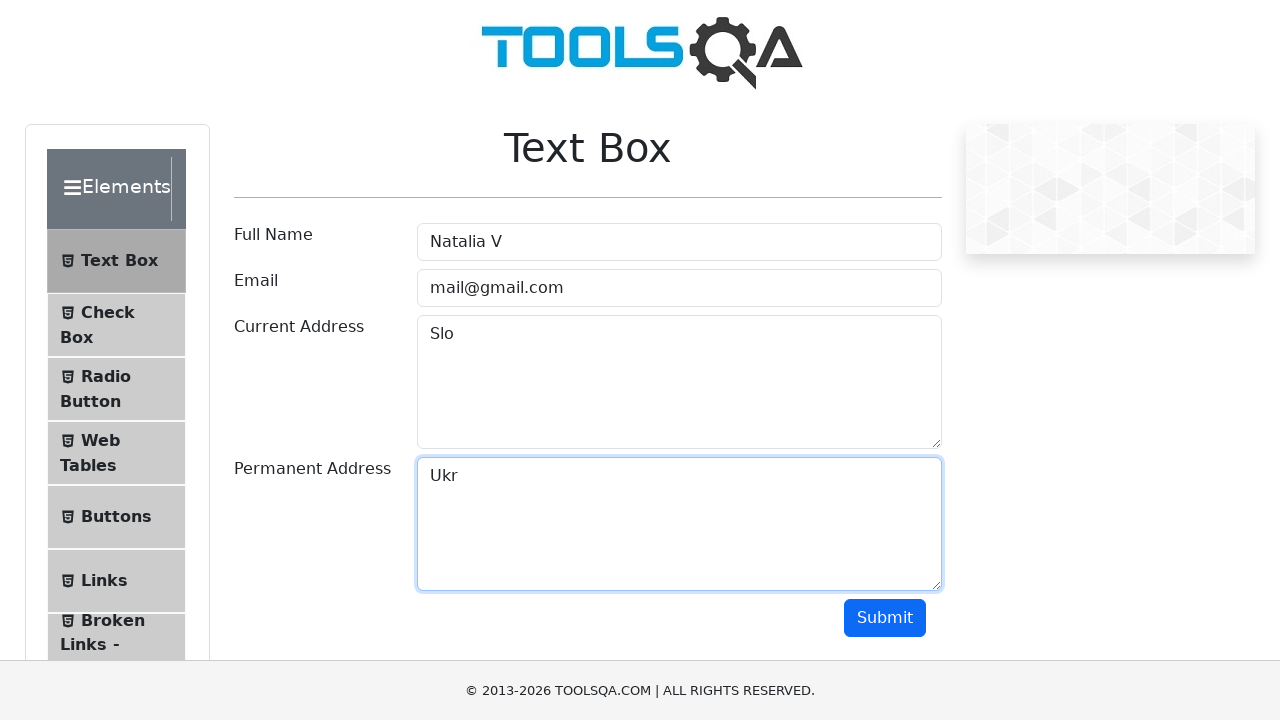

Form output appeared on the page
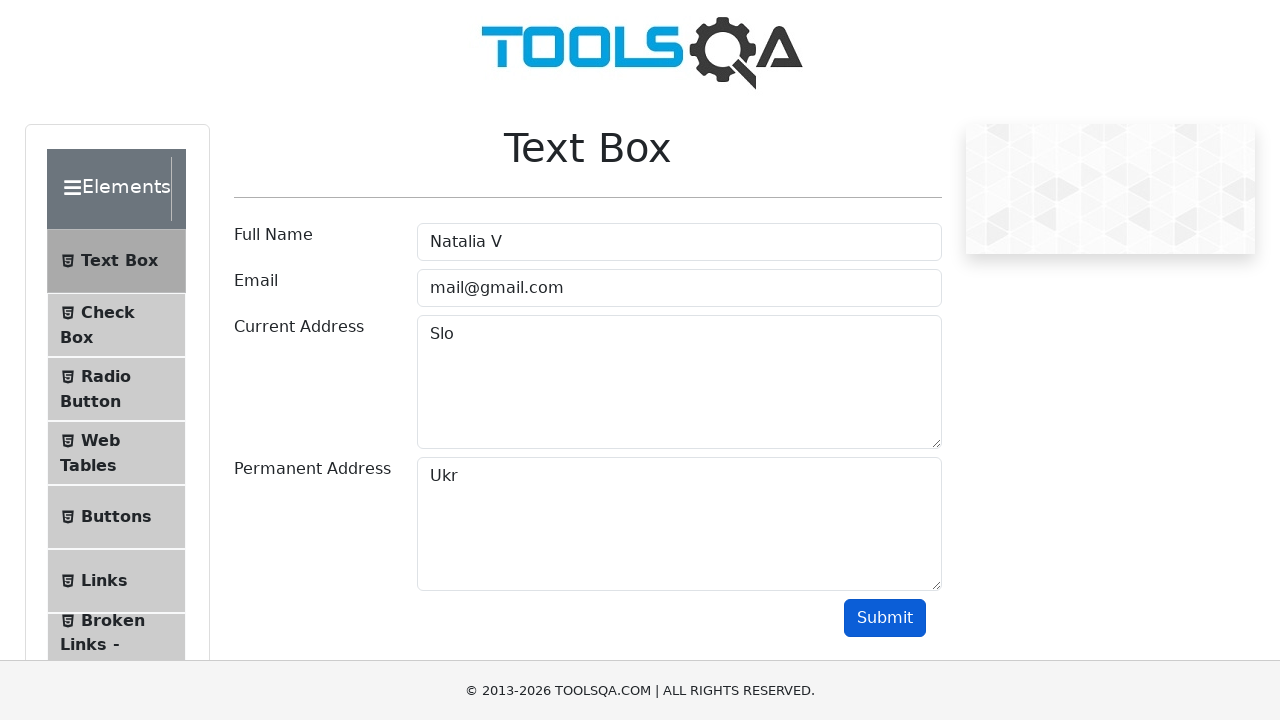

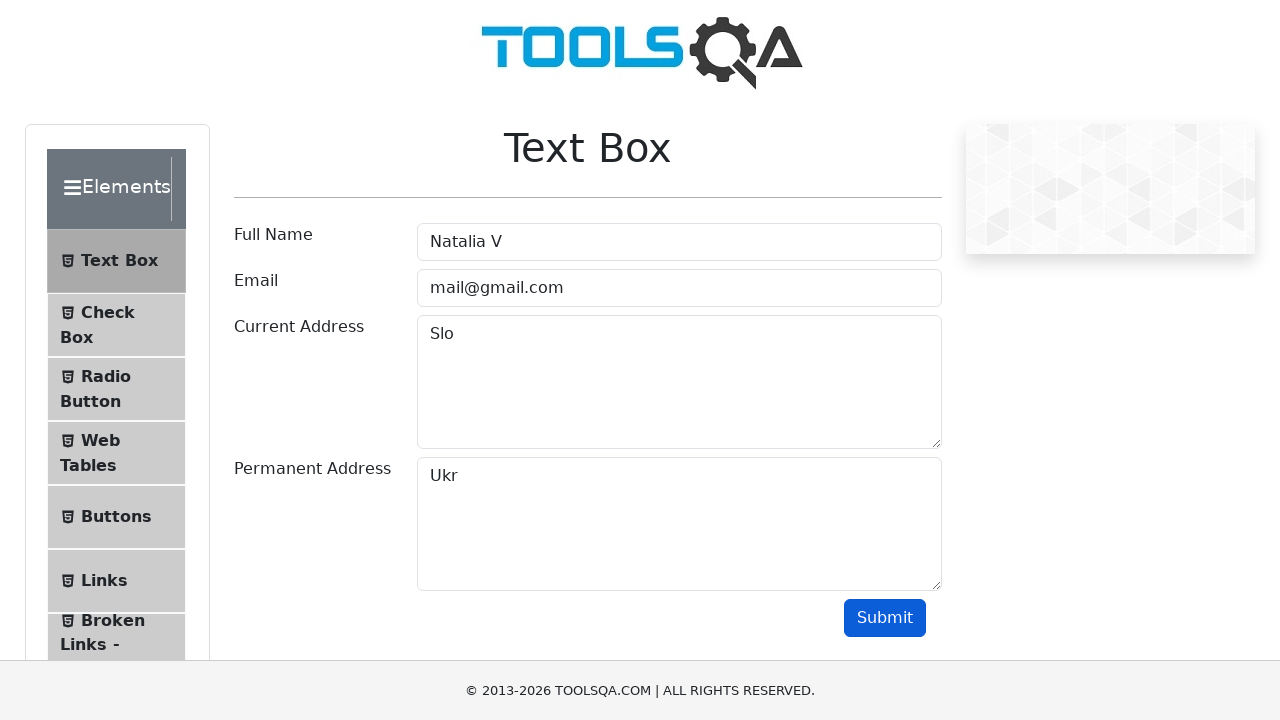